Tests checkbox interactions on a contact form page by selecting individual checkboxes and then clicking all checkboxes on the page

Starting URL: https://www.mycontactform.com/samples.php

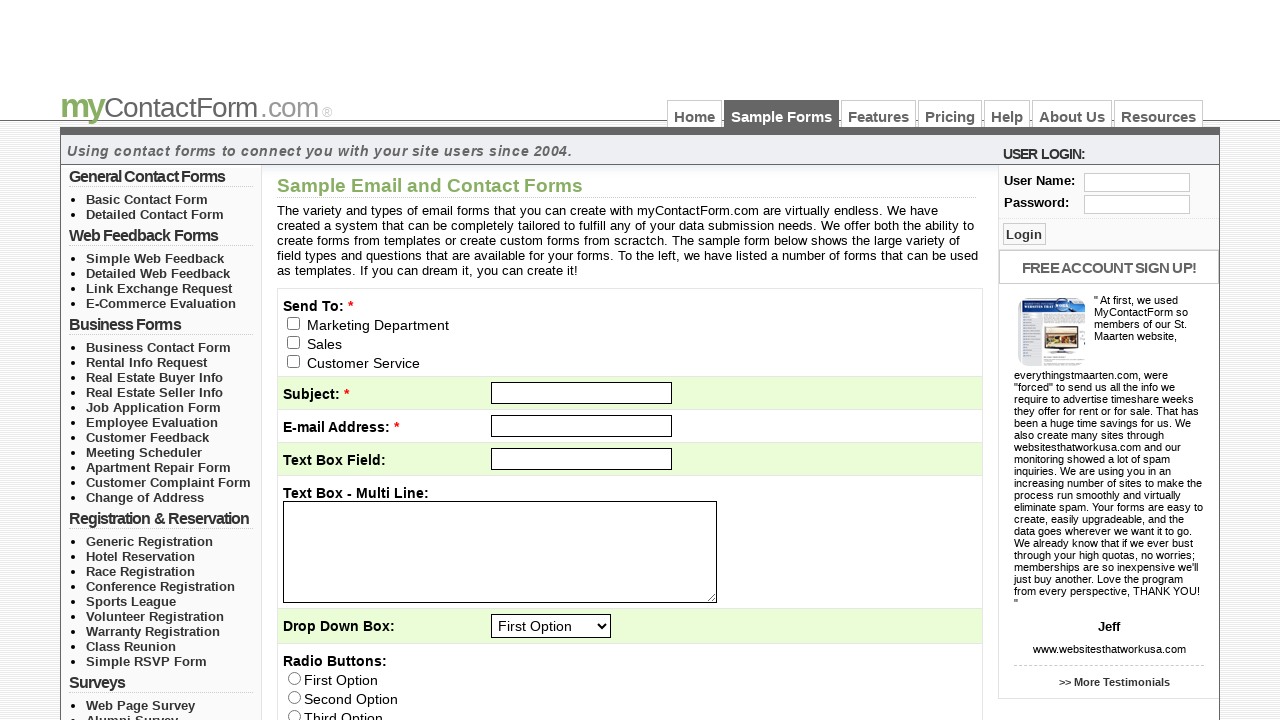

Clicked Marketing Department checkbox at (294, 323) on input[name='email_to[]'] >> nth=0
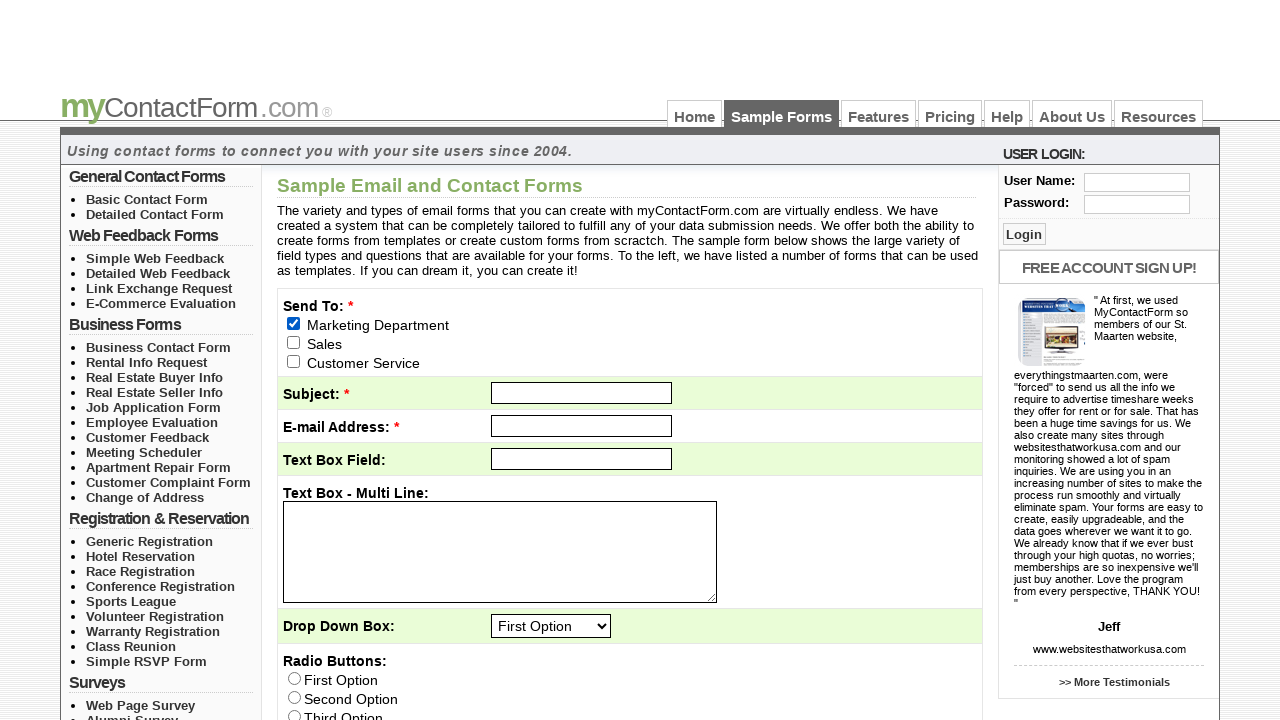

Located all checkboxes on the page
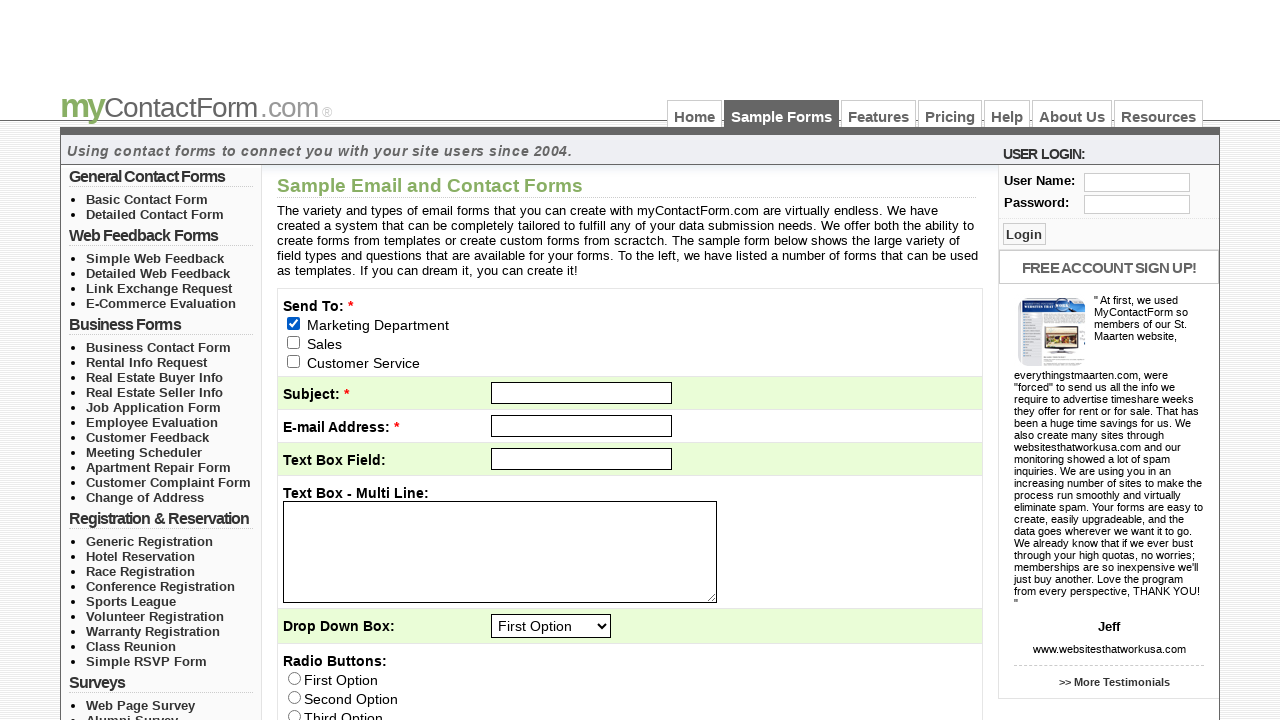

Clicked a checkbox on the contact form at (294, 323) on xpath=//input[@type='checkbox'] >> nth=0
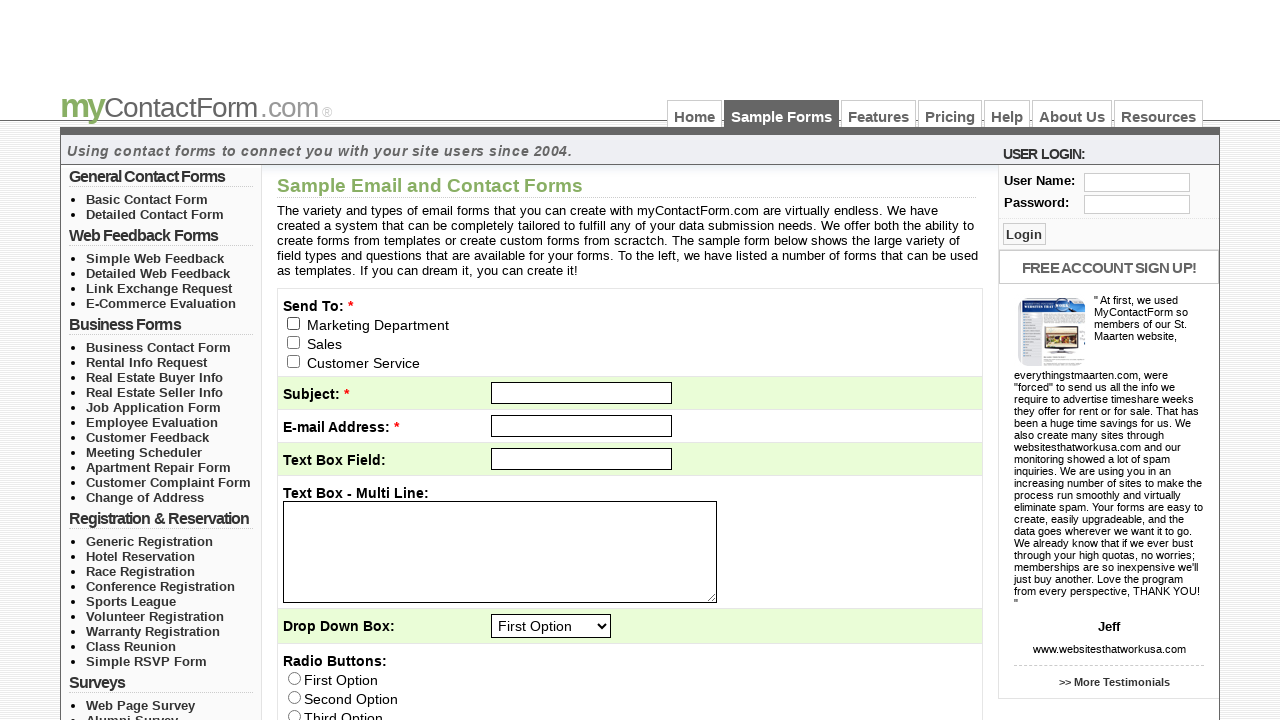

Clicked a checkbox on the contact form at (294, 342) on xpath=//input[@type='checkbox'] >> nth=1
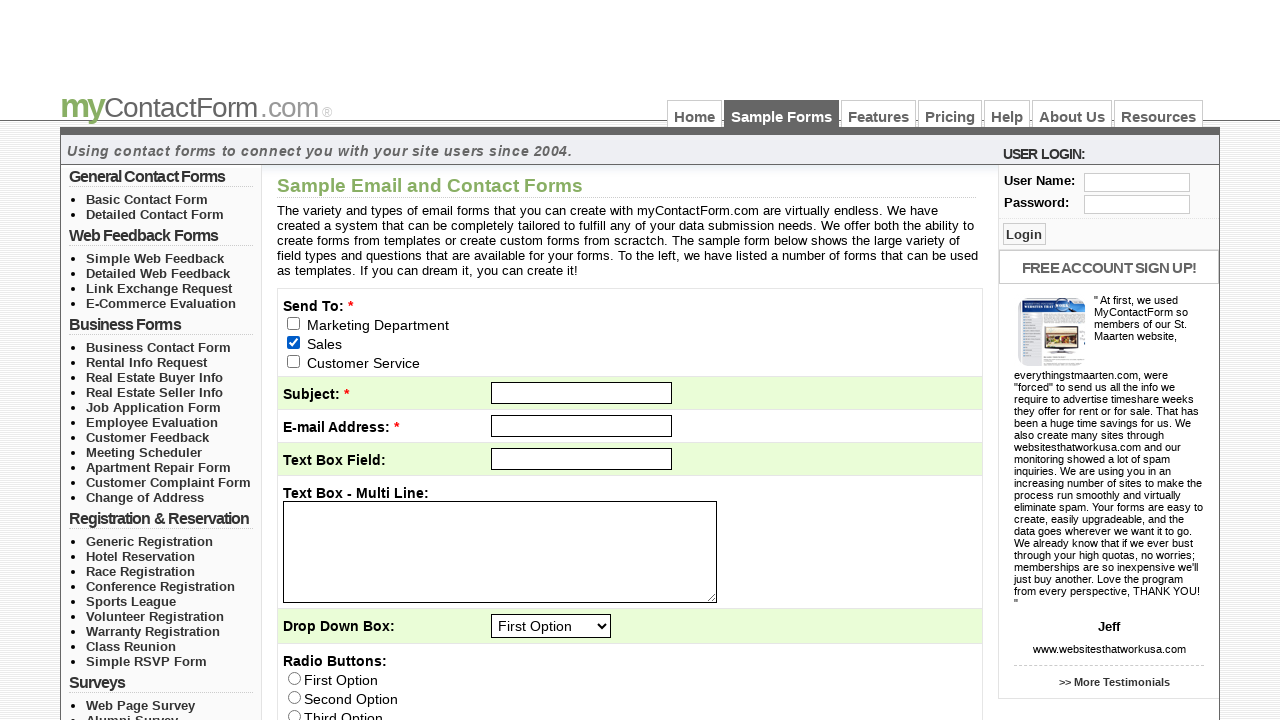

Clicked a checkbox on the contact form at (294, 361) on xpath=//input[@type='checkbox'] >> nth=2
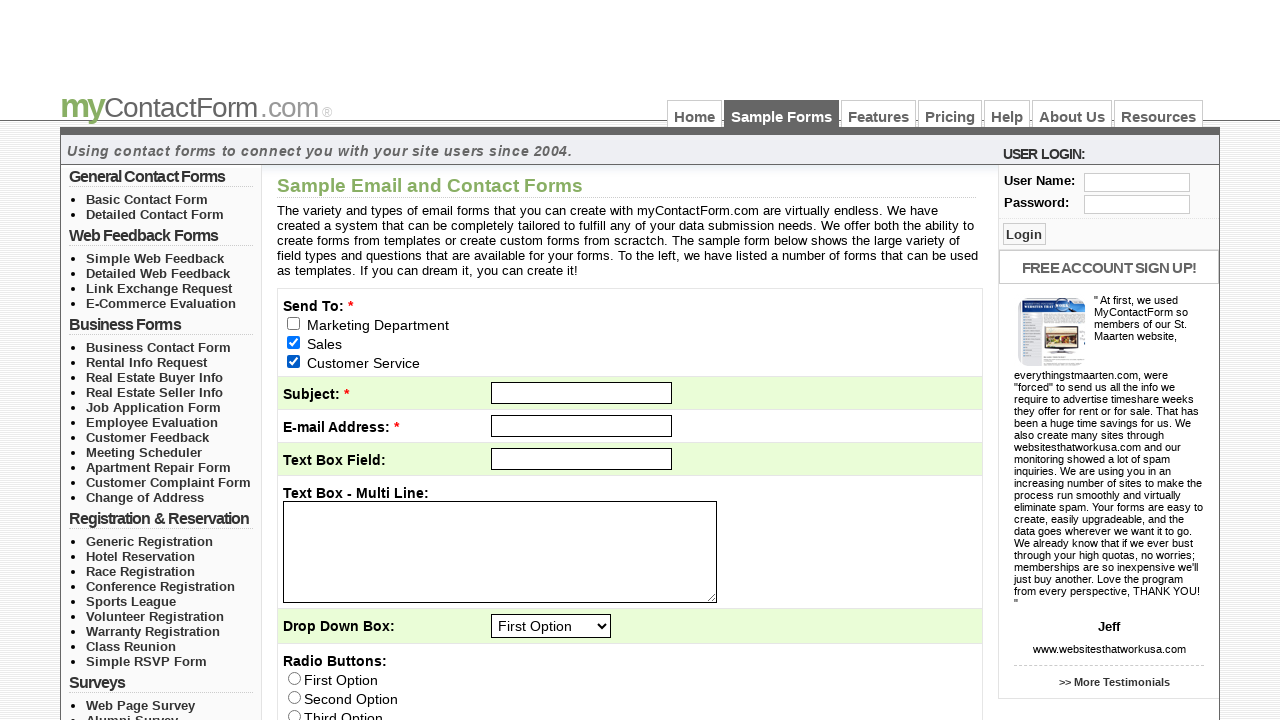

Clicked a checkbox on the contact form at (502, 360) on xpath=//input[@type='checkbox'] >> nth=3
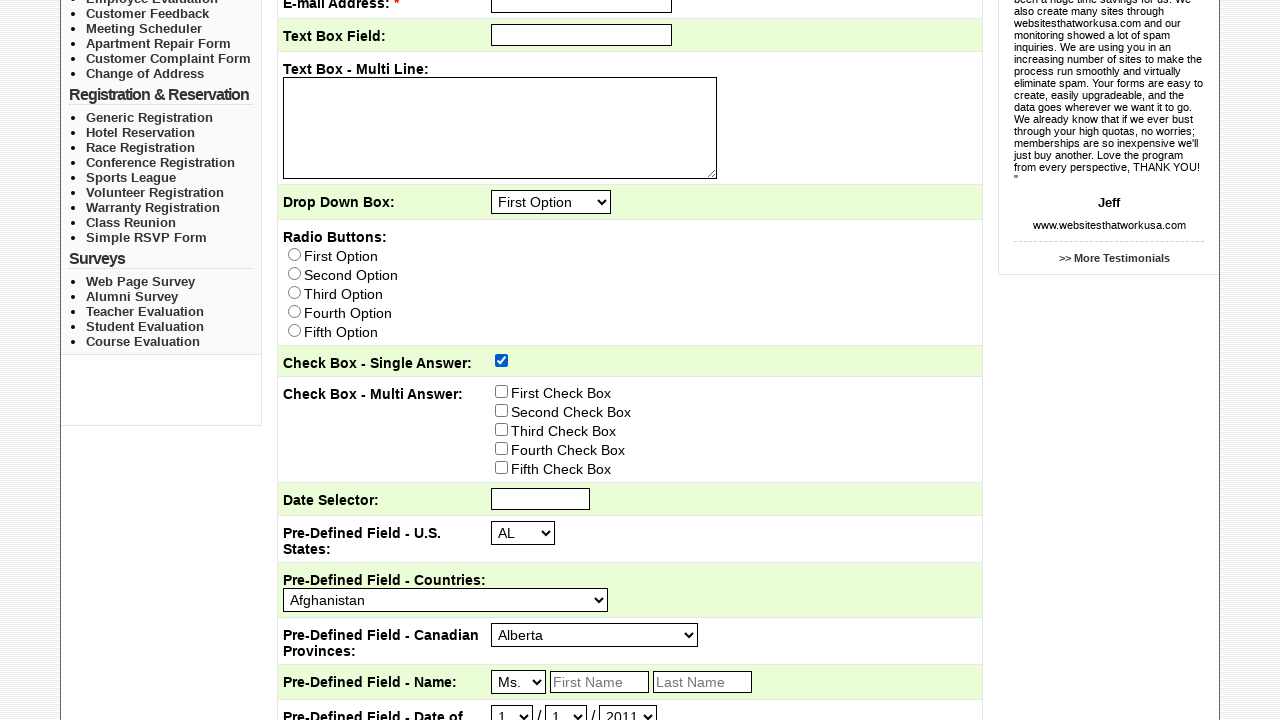

Clicked a checkbox on the contact form at (502, 391) on xpath=//input[@type='checkbox'] >> nth=4
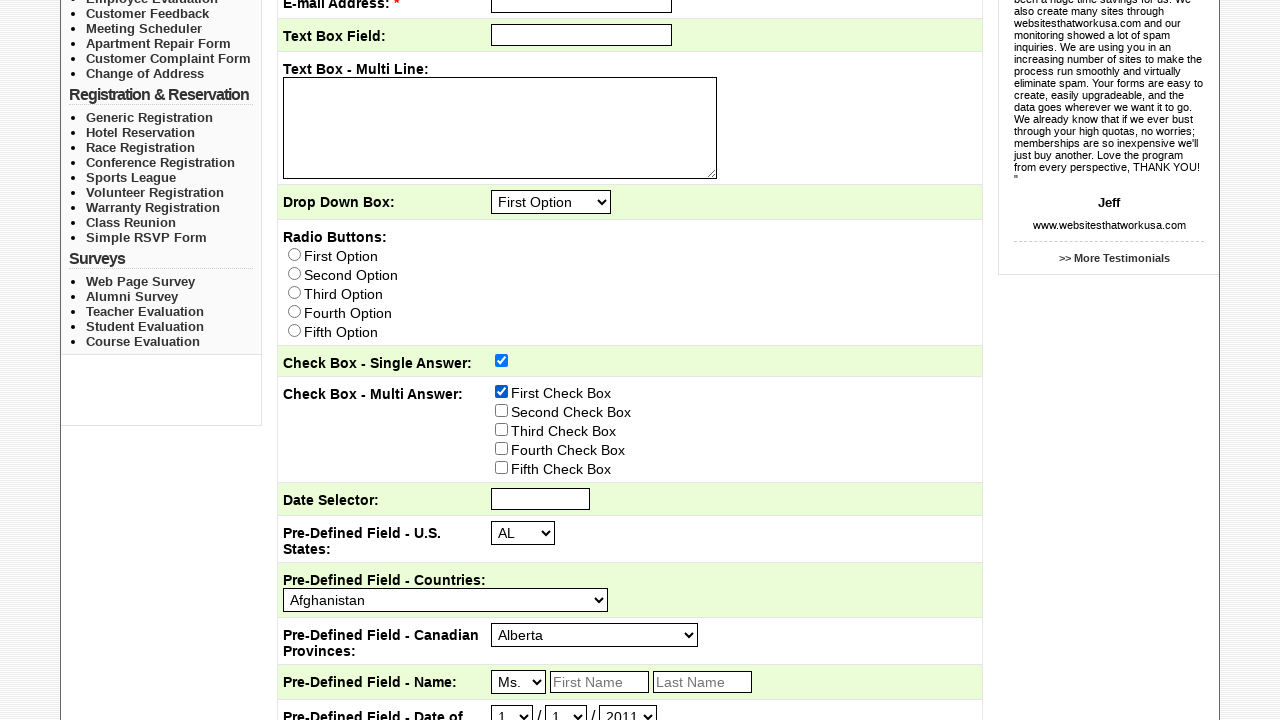

Clicked a checkbox on the contact form at (502, 410) on xpath=//input[@type='checkbox'] >> nth=5
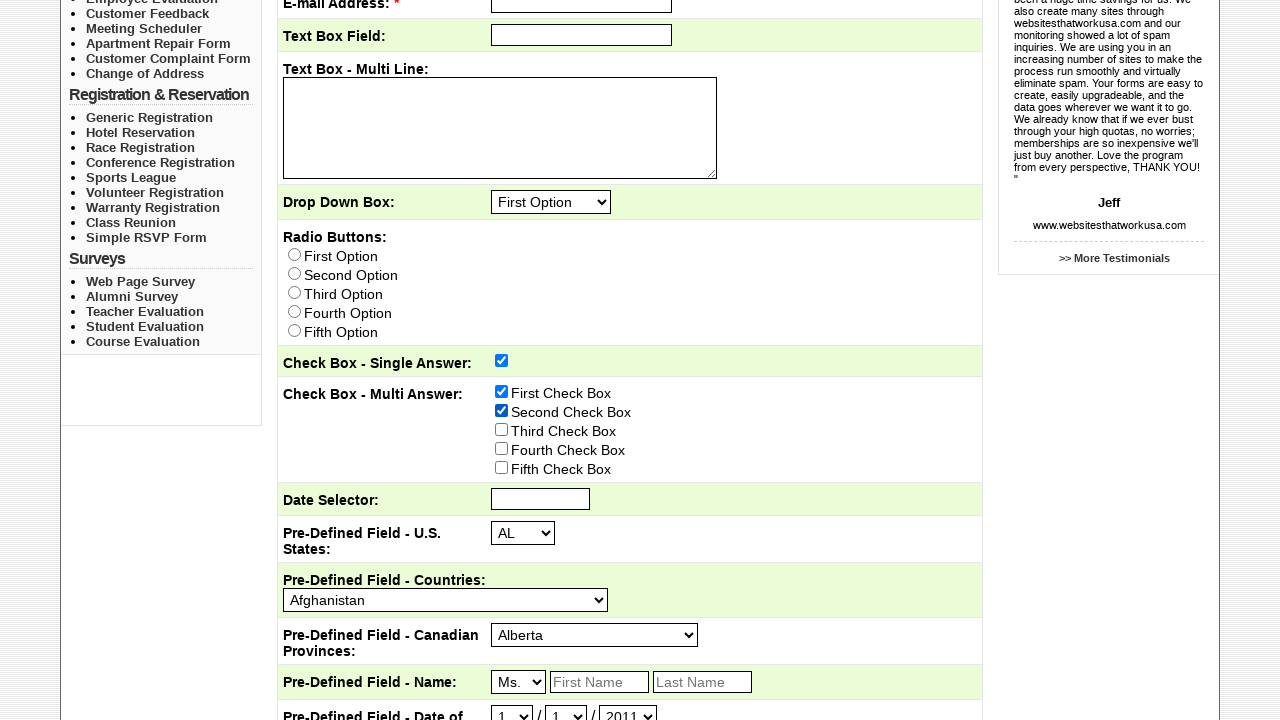

Clicked a checkbox on the contact form at (502, 429) on xpath=//input[@type='checkbox'] >> nth=6
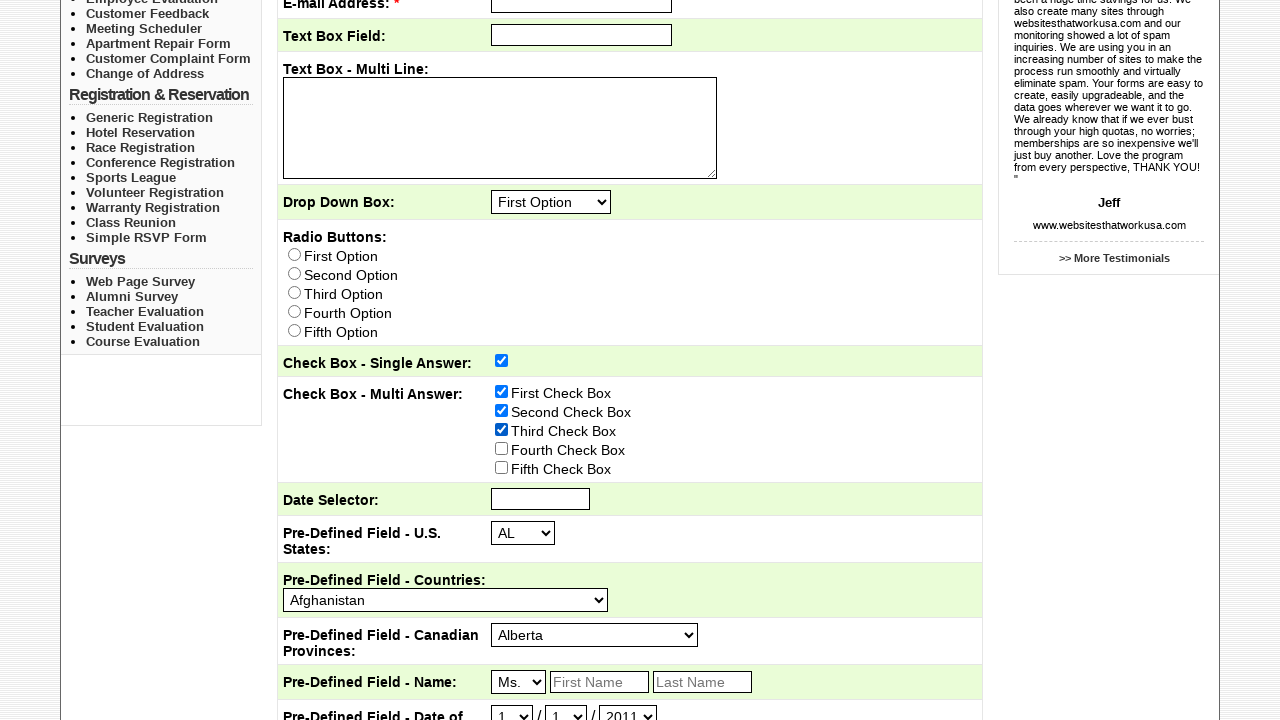

Clicked a checkbox on the contact form at (502, 448) on xpath=//input[@type='checkbox'] >> nth=7
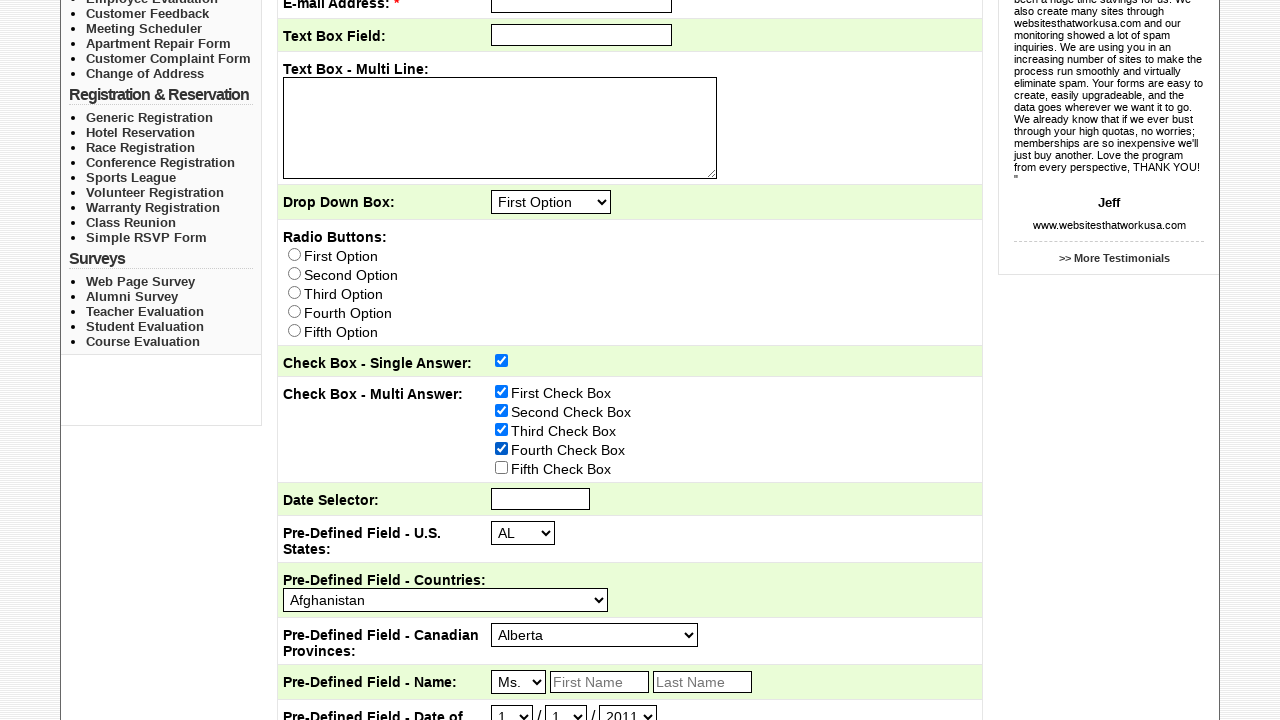

Clicked a checkbox on the contact form at (502, 467) on xpath=//input[@type='checkbox'] >> nth=8
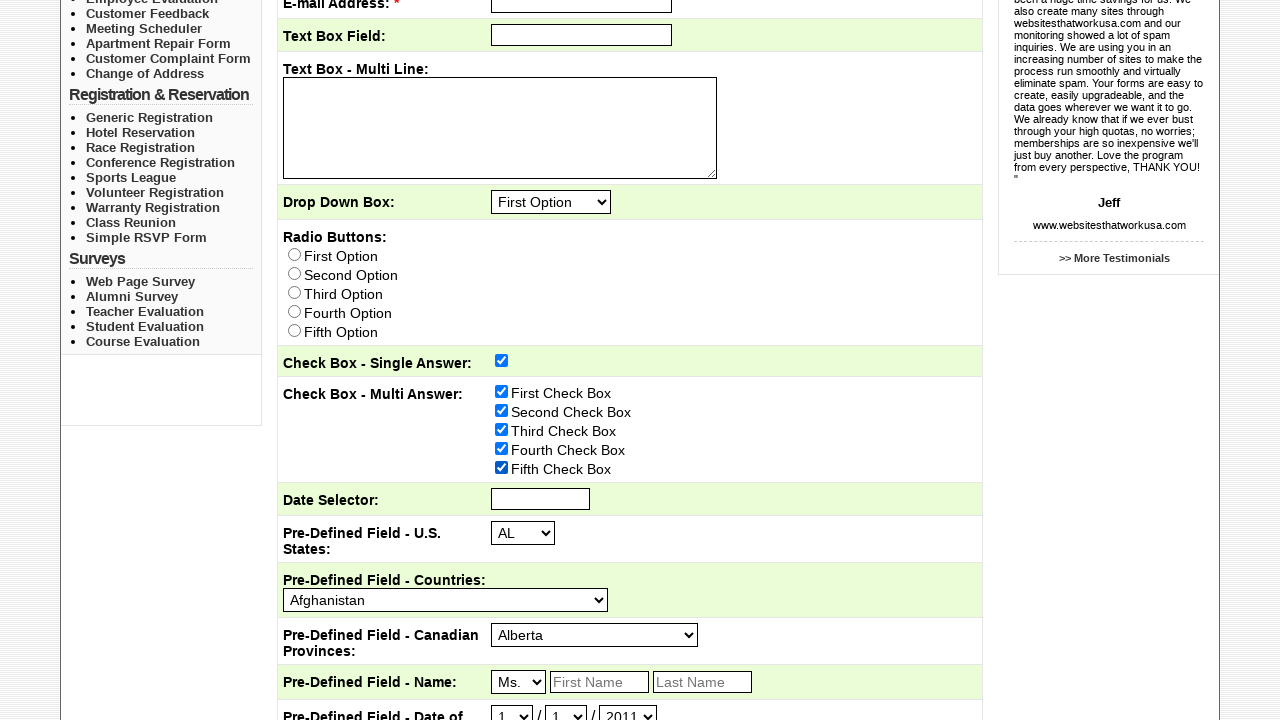

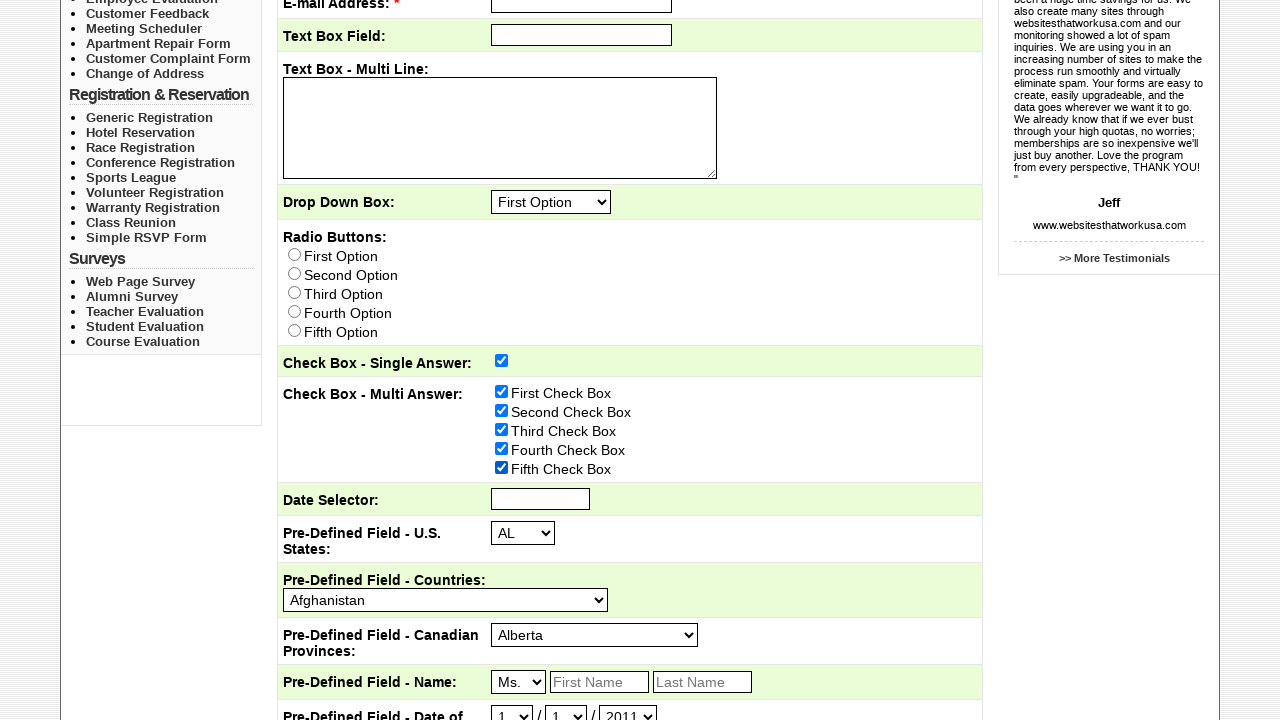